Tests Trend Micro's Global Site Safety utility by submitting a URL and verifying the safety rating is displayed

Starting URL: https://global.sitesafety.trendmicro.com/index.php

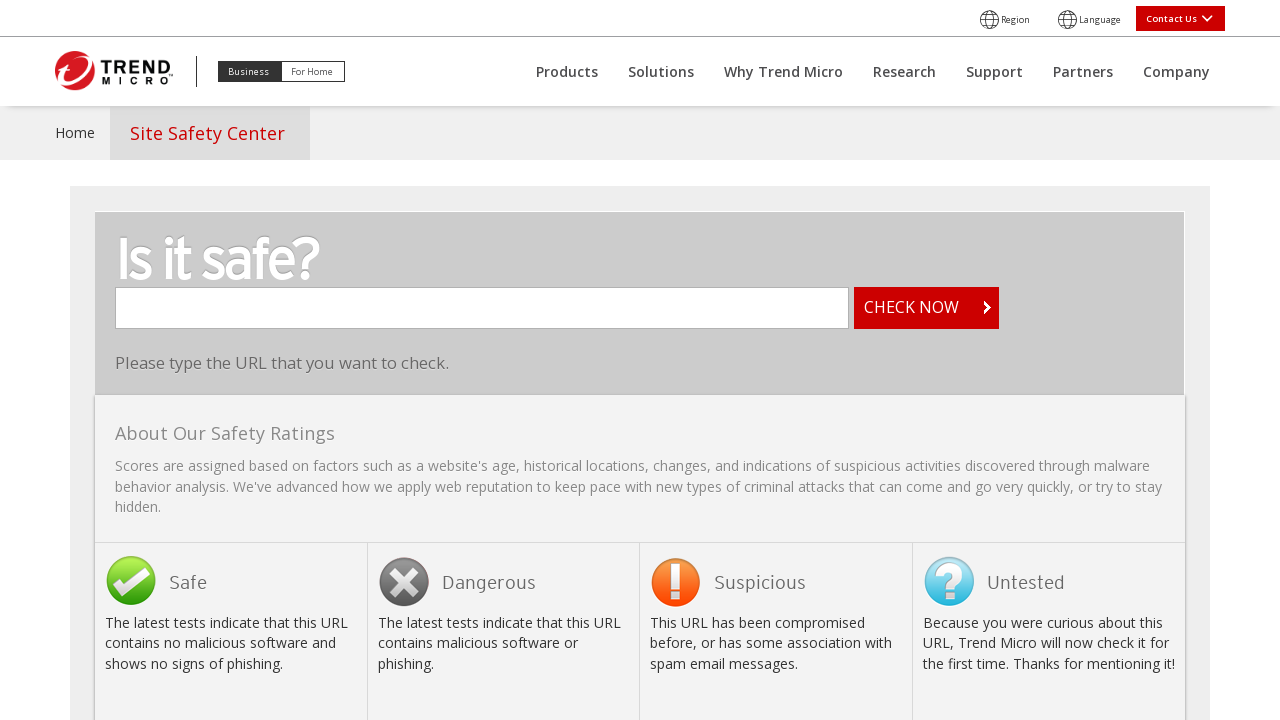

Filled URL input field with 'https://example.com' on input[name='urlname']
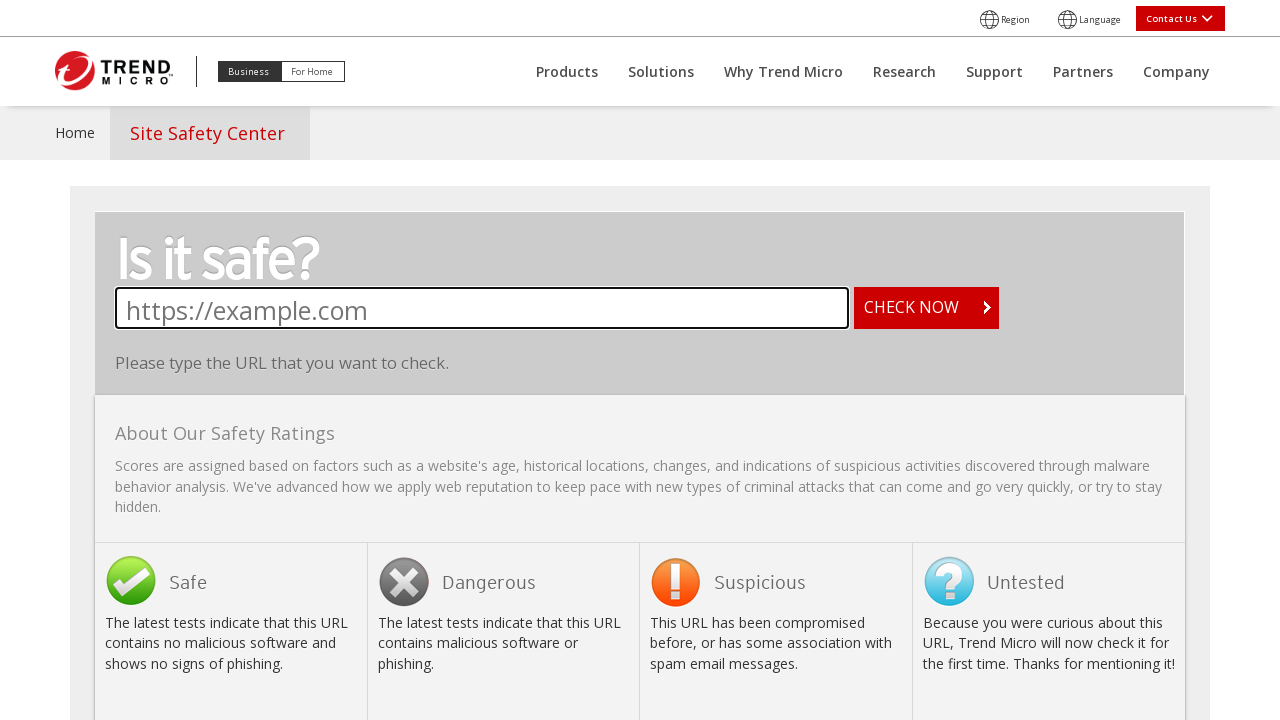

Submitted URL form by pressing Enter on form[name='urlForm']
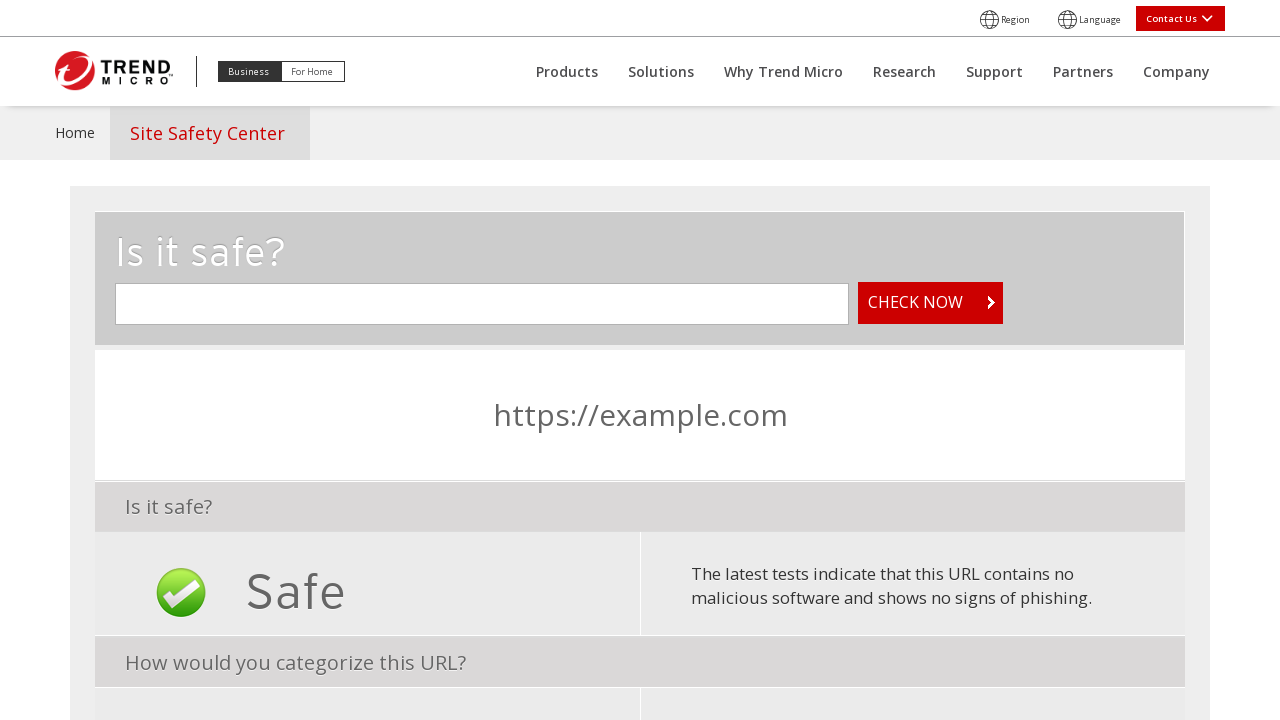

Safety rating result element loaded
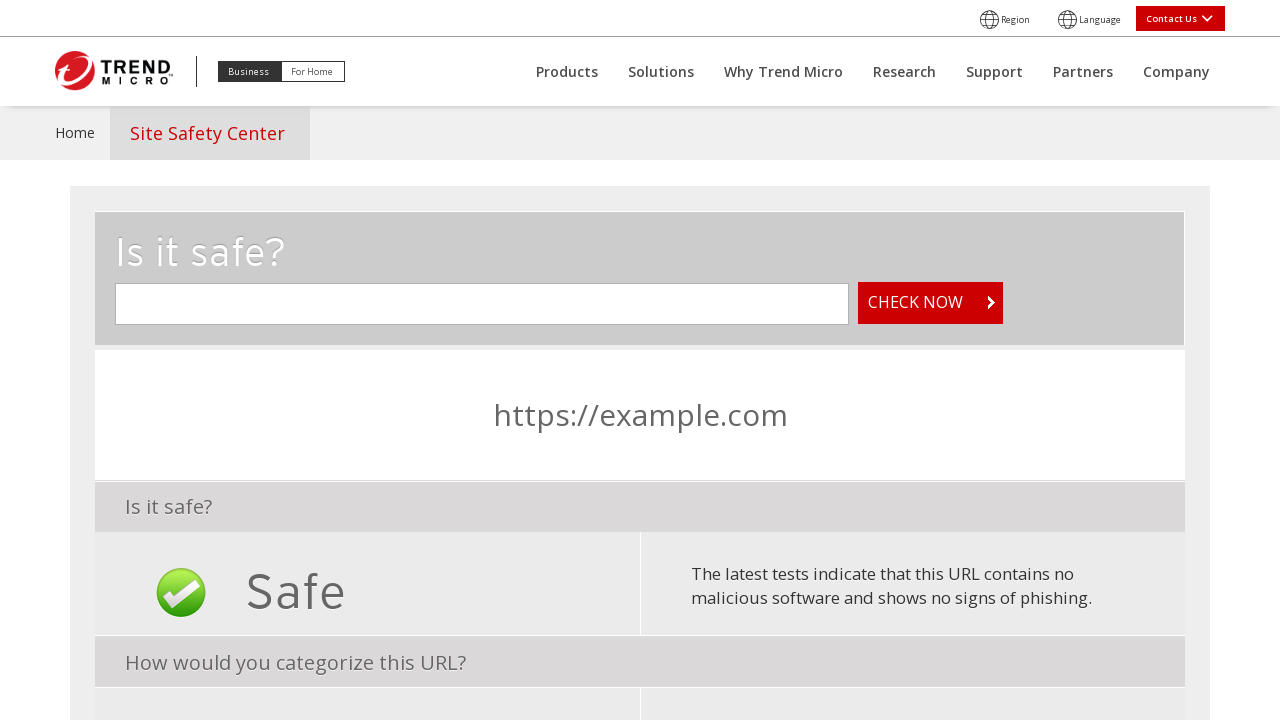

Verified that safety rating result is visible
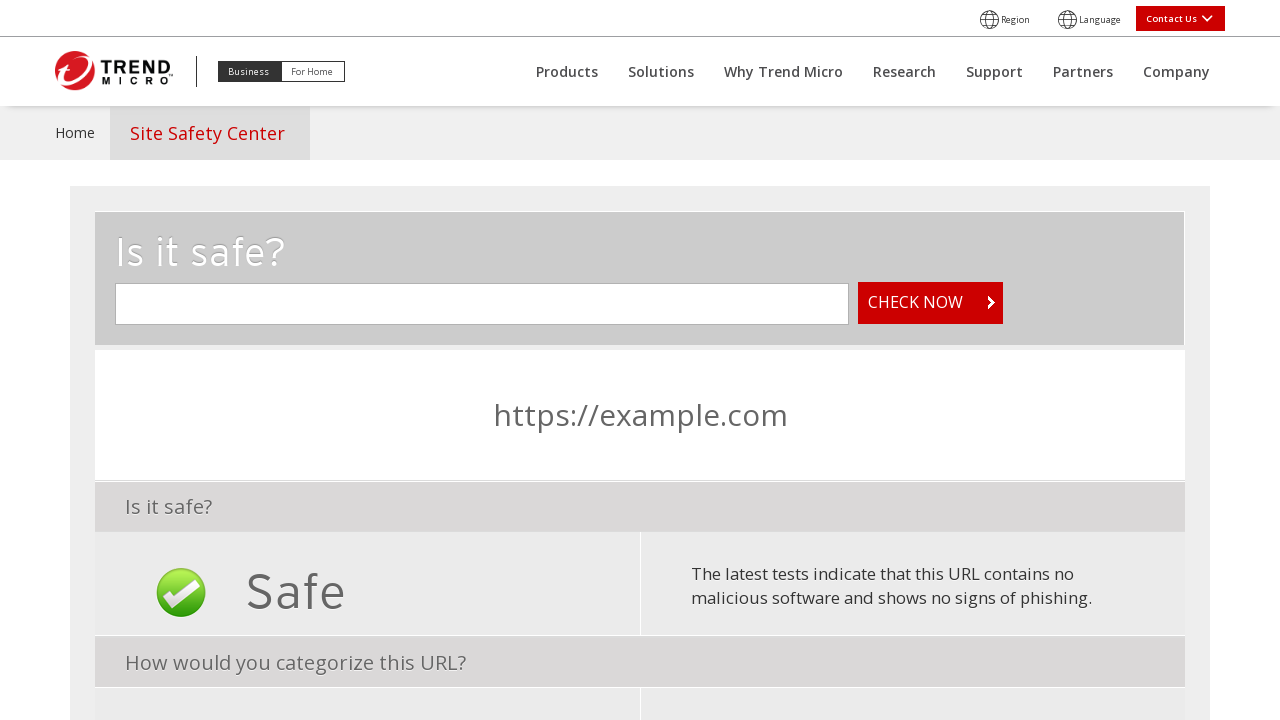

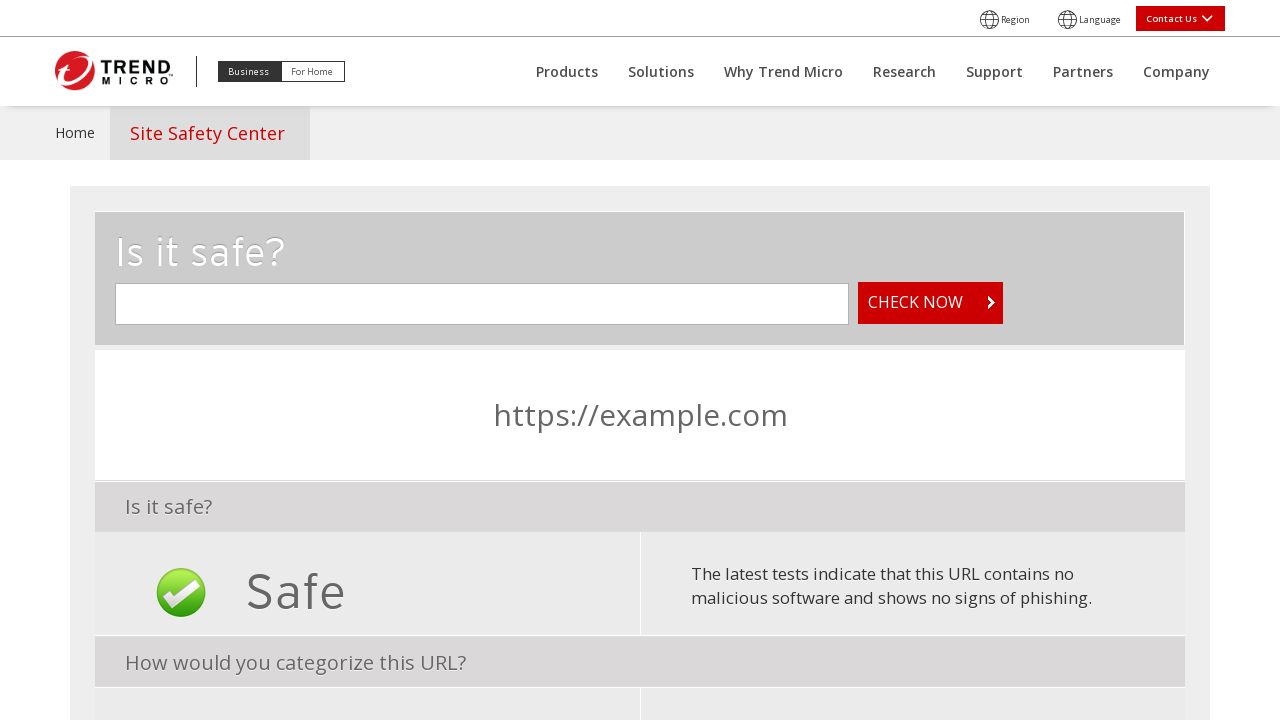